Tests JavaScript alert handling by interacting with information alerts, confirmation dialogs, and prompt alerts on a demo page

Starting URL: https://the-internet.herokuapp.com/javascript_alerts

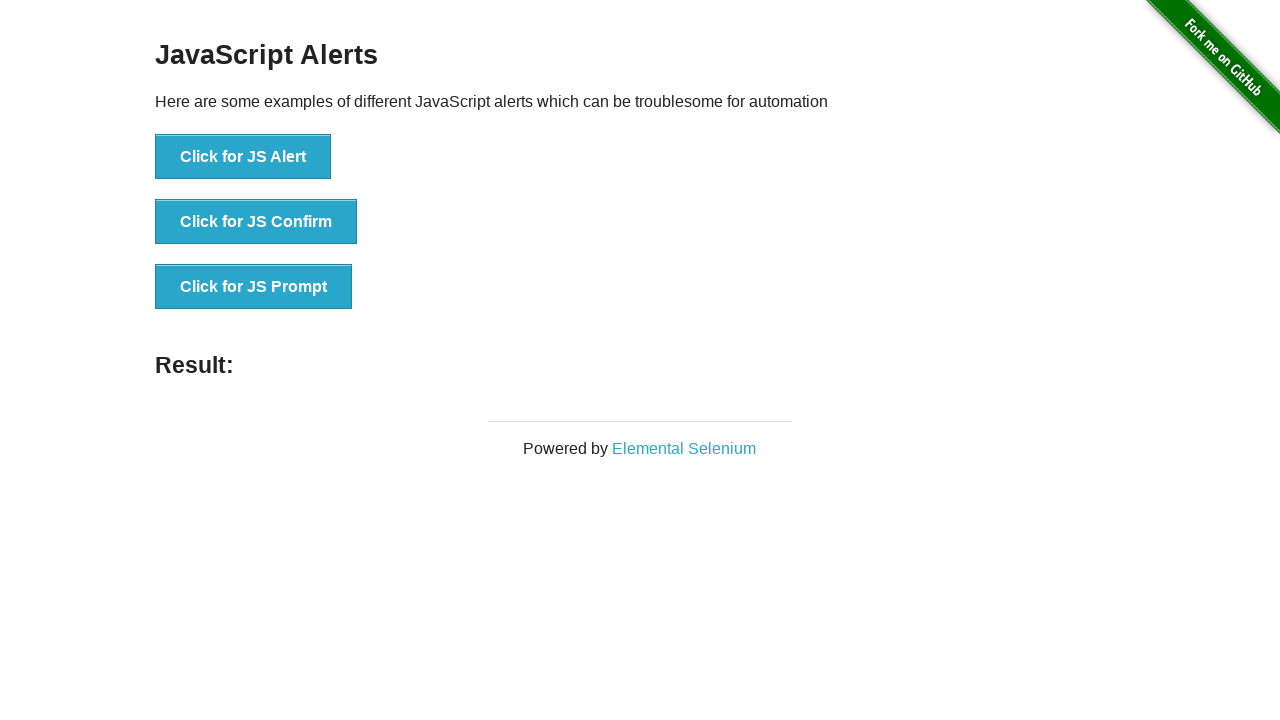

Clicked button to trigger JavaScript alert at (243, 157) on xpath=//button[@onclick='jsAlert()']
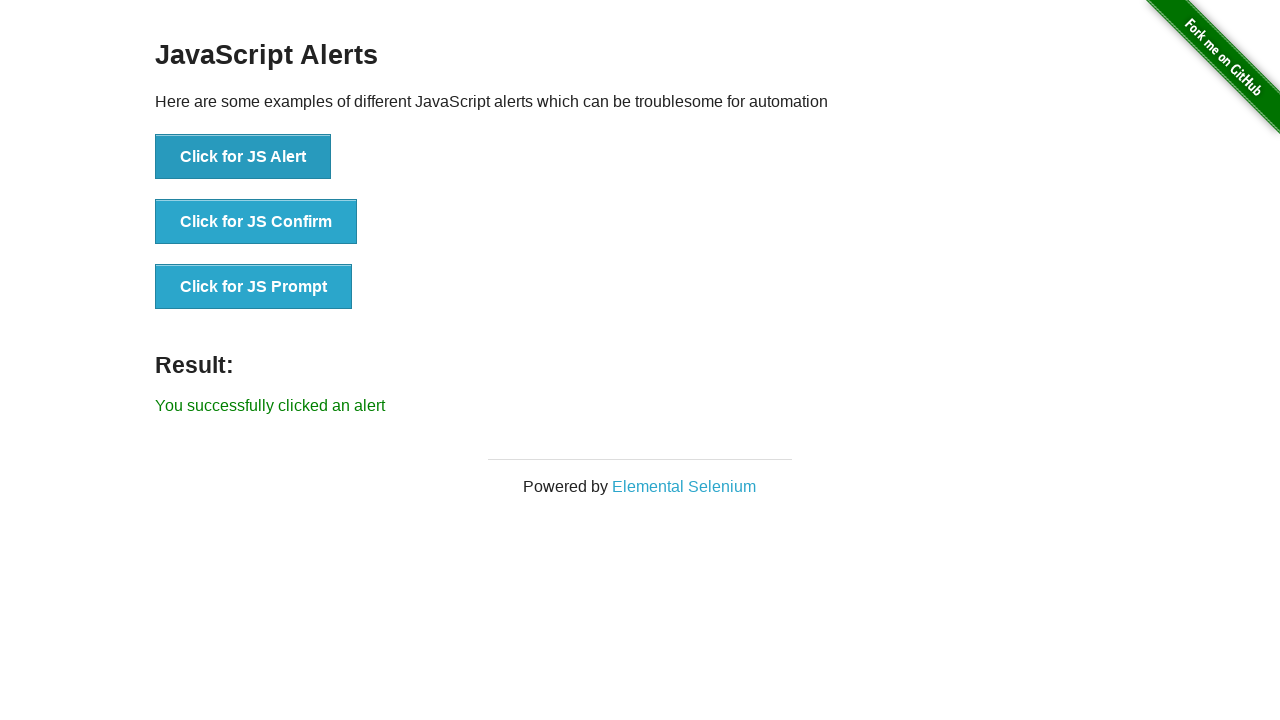

Registered dialog handler to accept alerts
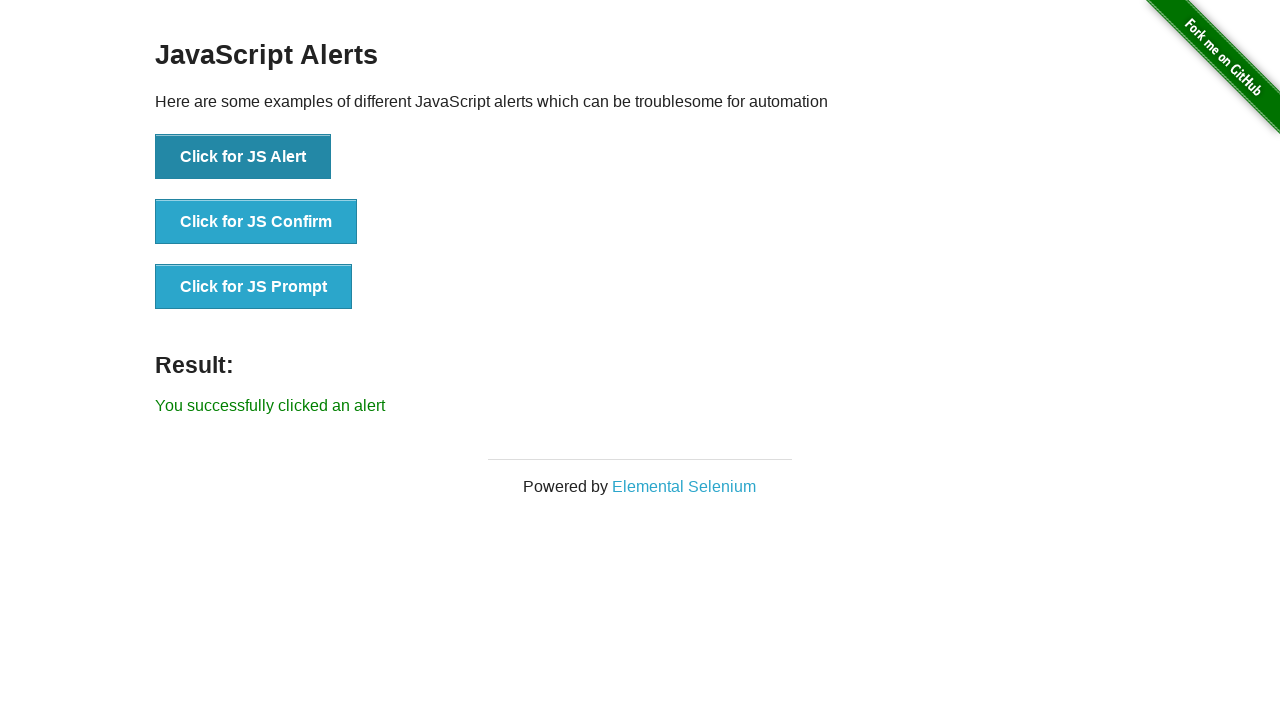

Retrieved result text after information alert: You successfully clicked an alert
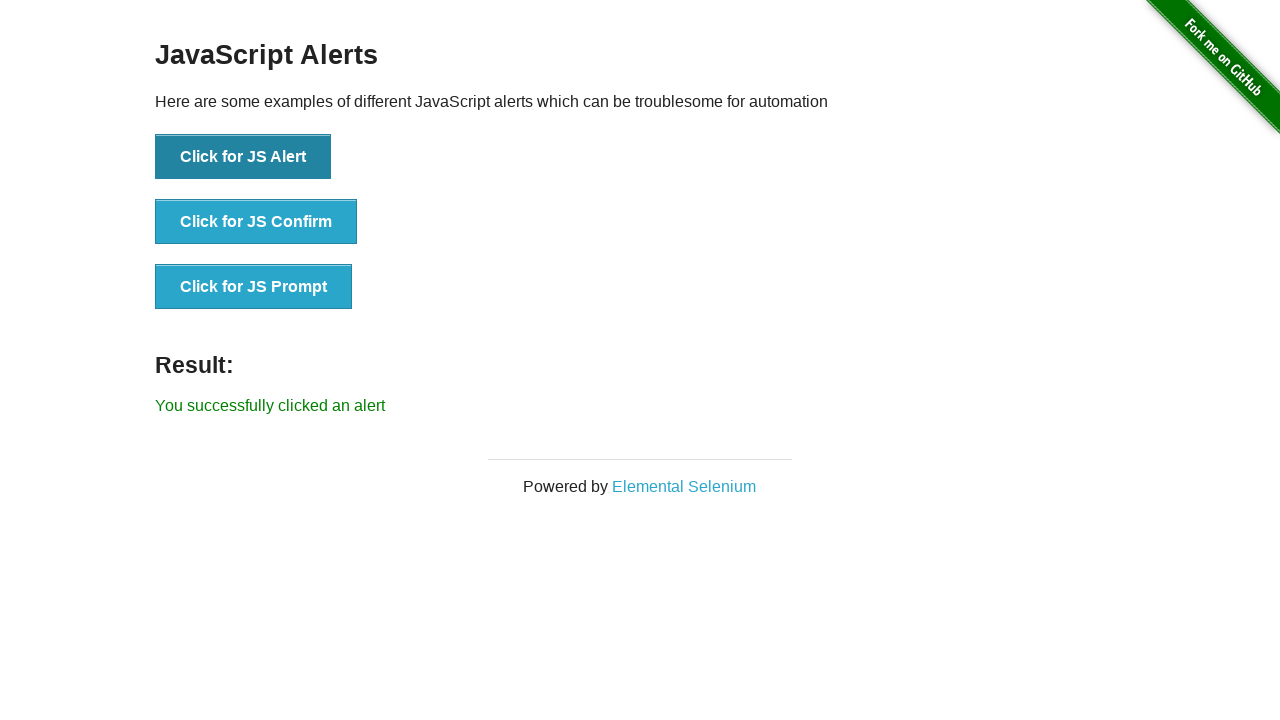

Clicked button to trigger confirmation dialog at (256, 222) on xpath=//button[@onclick='jsConfirm()']
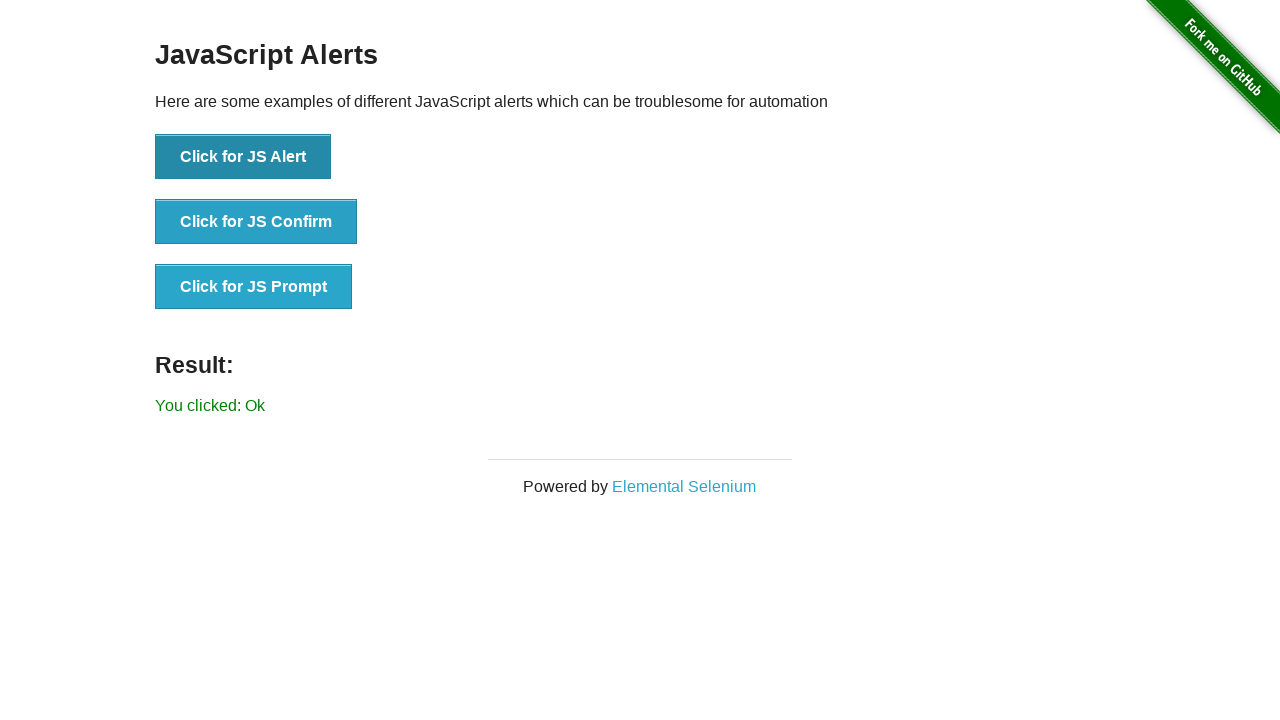

Retrieved result text after confirmation dialog: You clicked: Ok
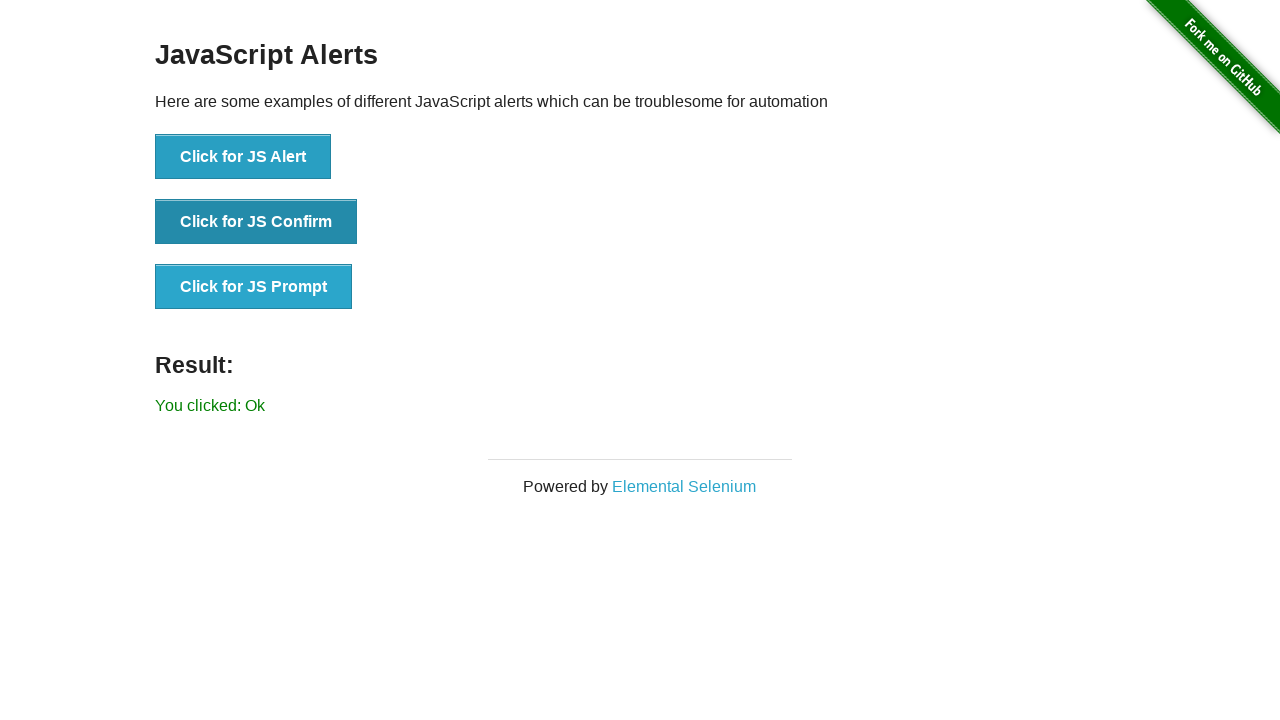

Registered dialog handler to accept prompt with text input
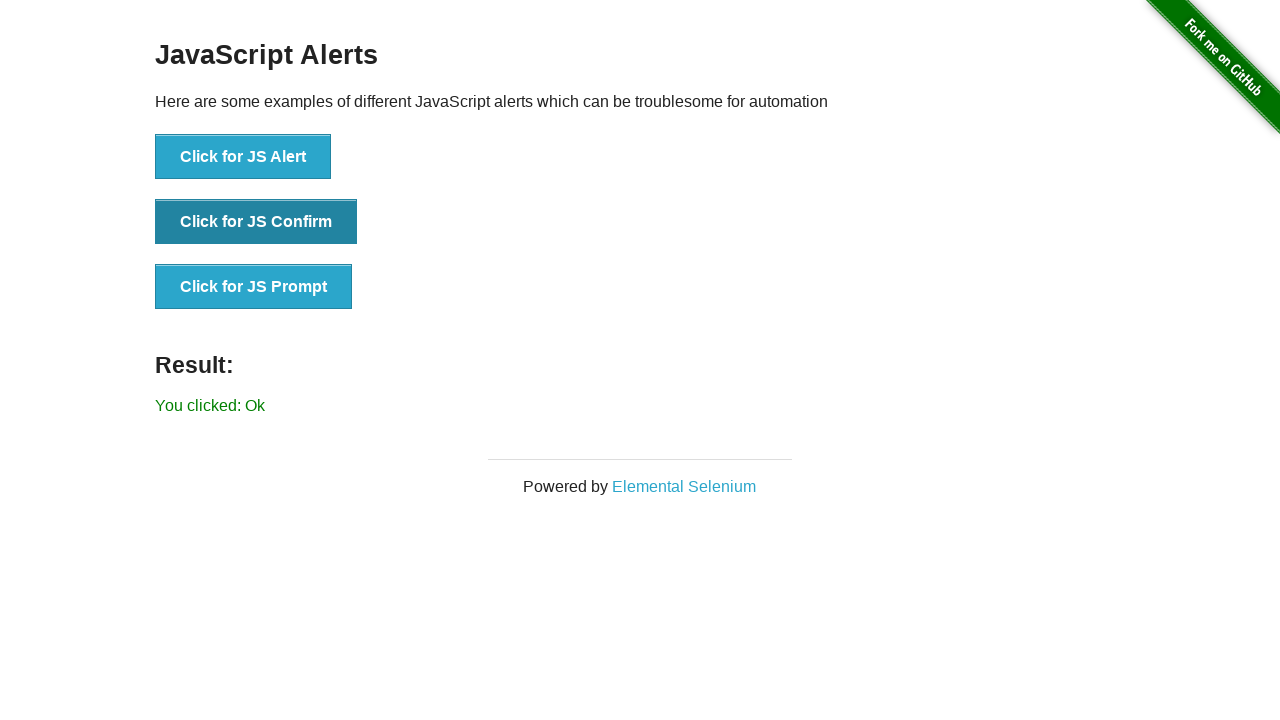

Clicked button to trigger prompt alert at (254, 287) on xpath=//button[@onclick='jsPrompt()']
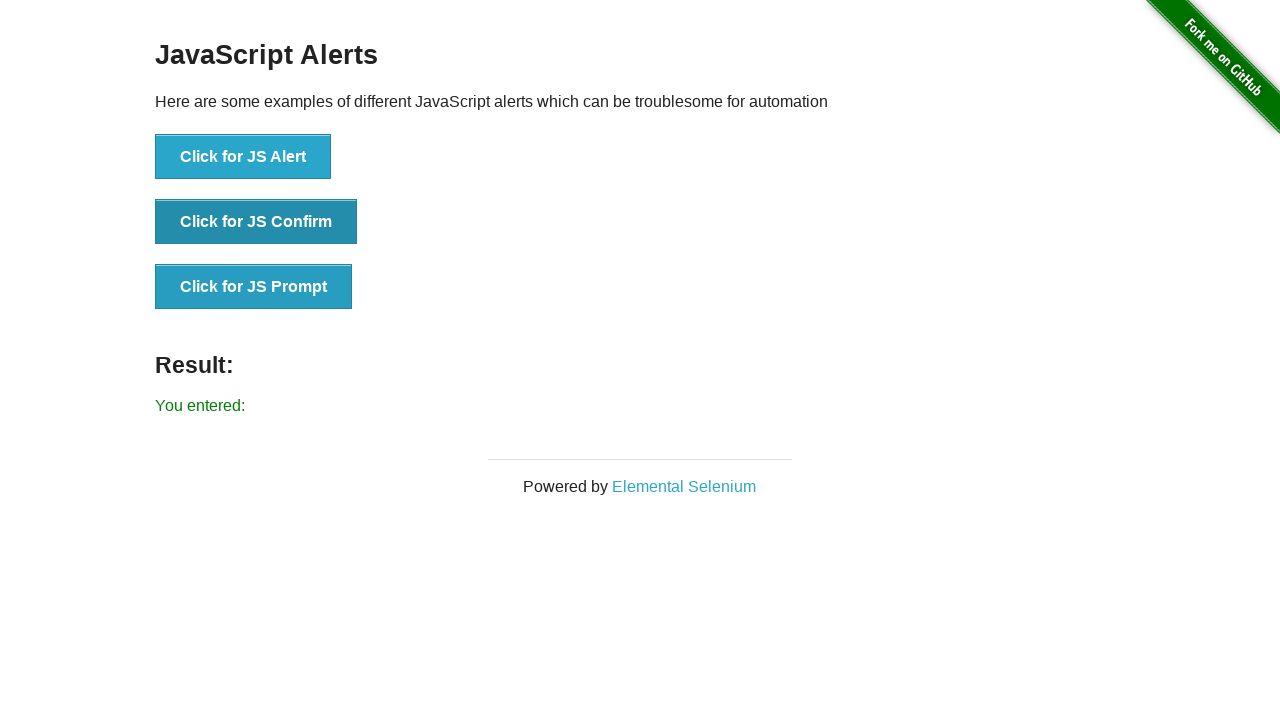

Retrieved result text after prompt alert: You entered: 
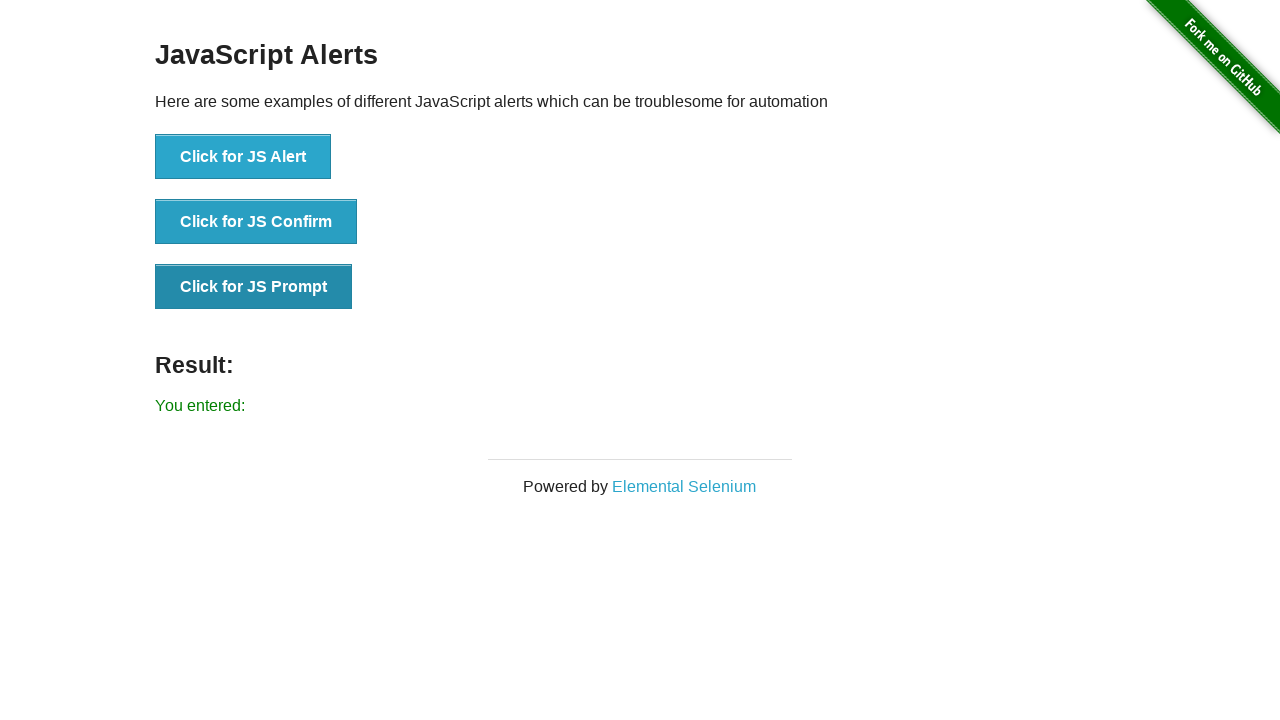

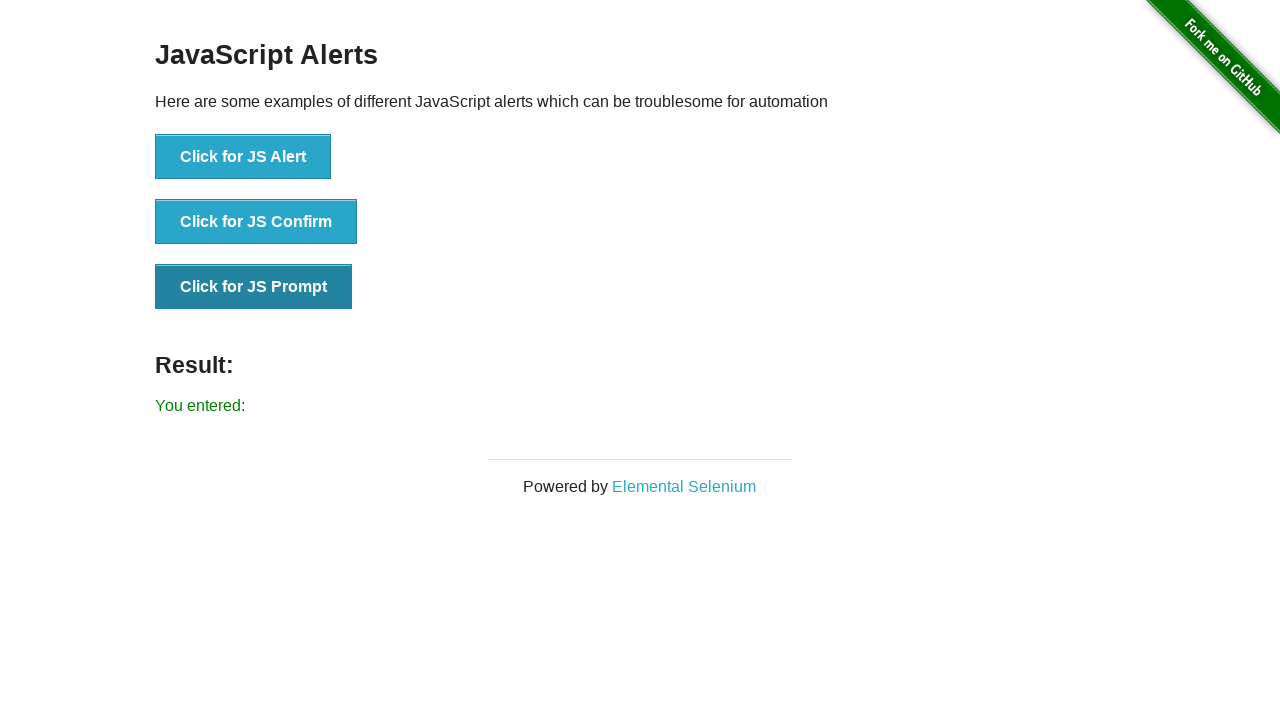